Tests that submitting an empty login form displays an error message about invalid username

Starting URL: http://the-internet.herokuapp.com/login

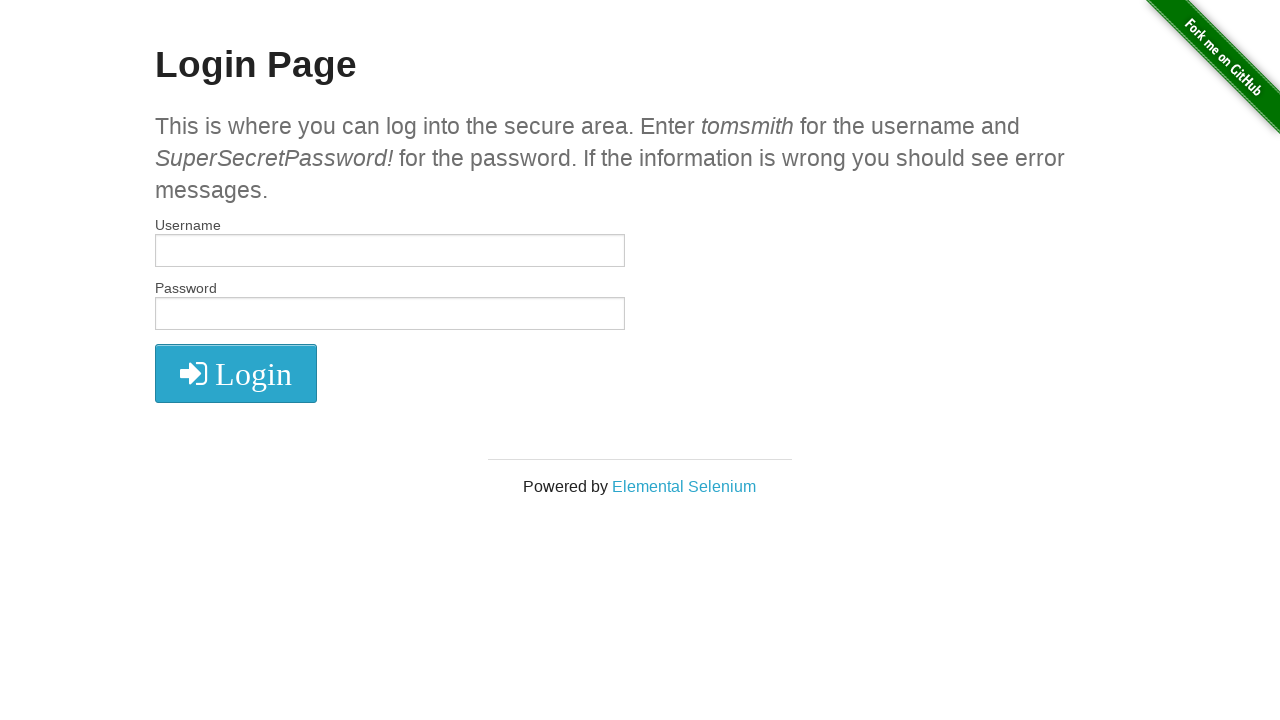

Clicked submit button without filling any form fields at (236, 373) on button
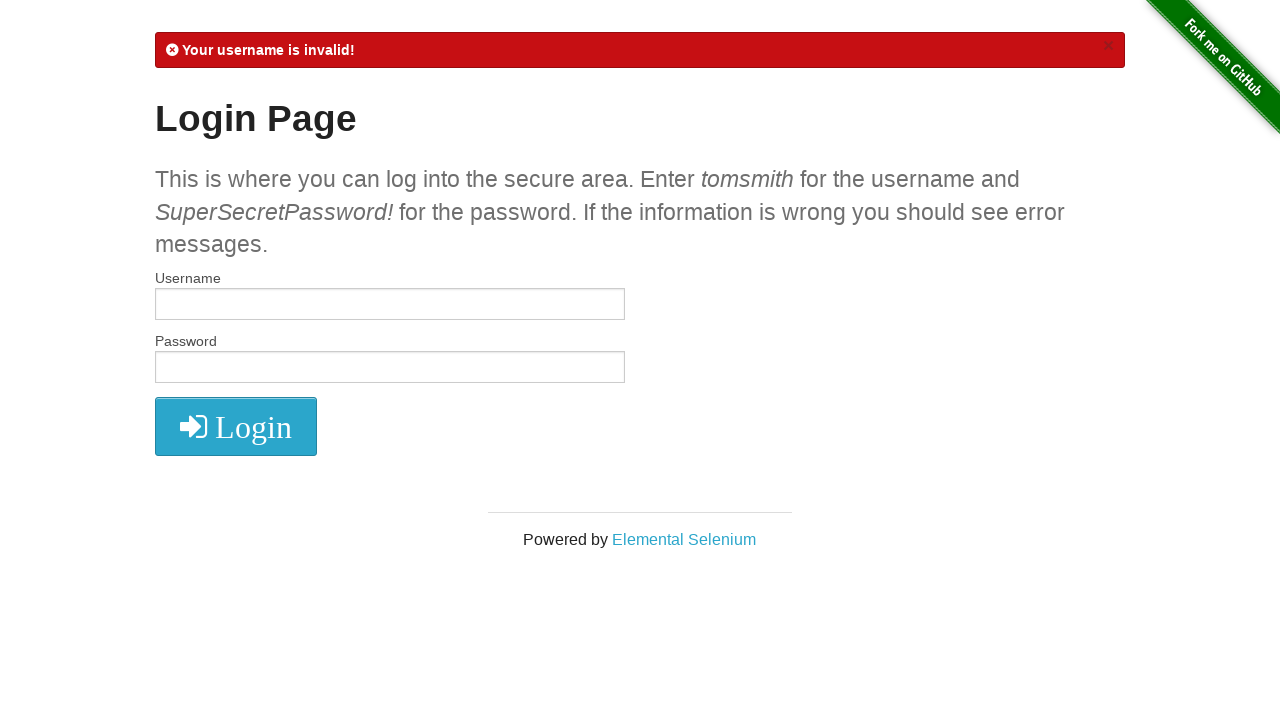

Error message element appeared on page
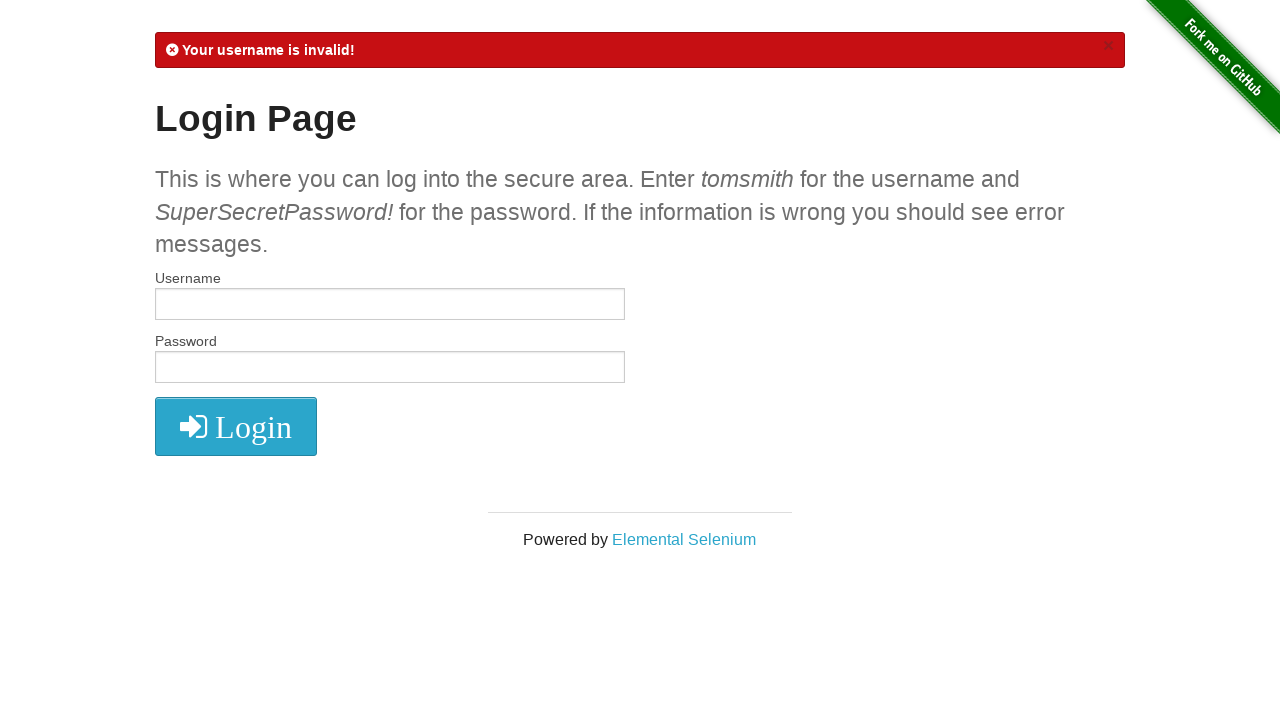

Verified error message contains 'Your username is invalid!'
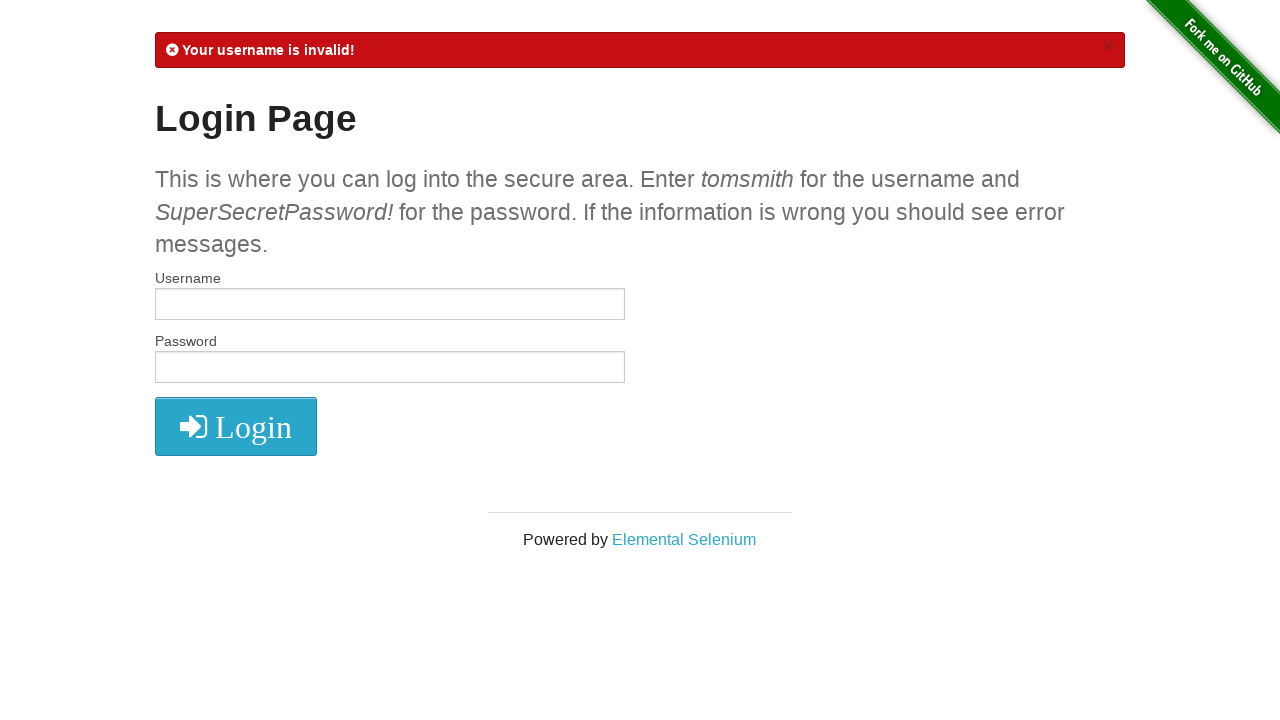

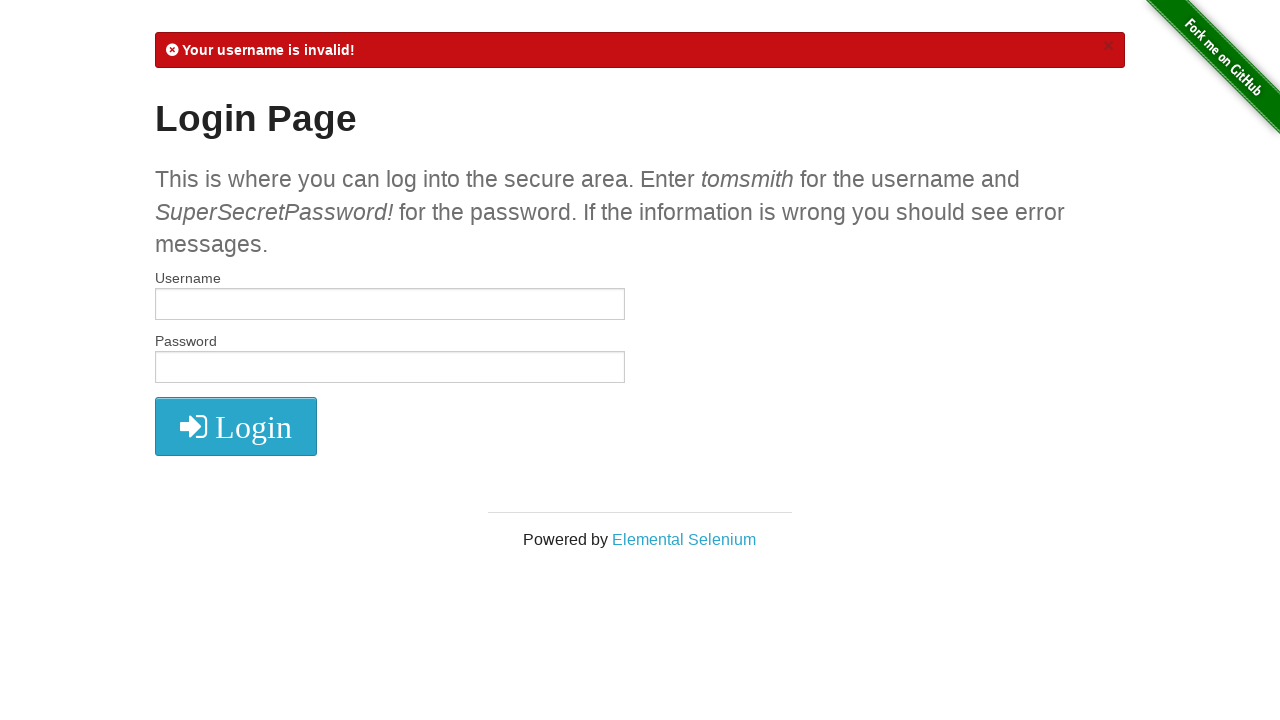